Tests browser window management functionality by maximizing, minimizing, going fullscreen, and setting custom window position and size

Starting URL: https://techproeducation.com

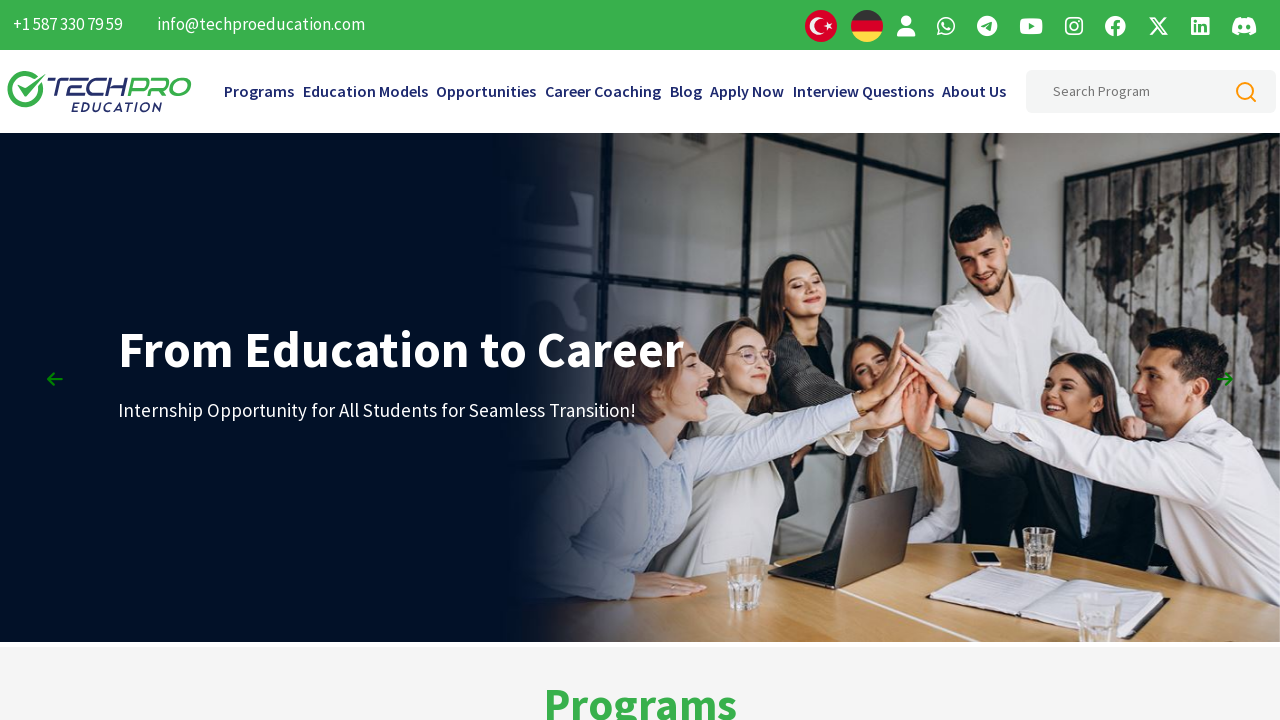

Set viewport to maximized dimensions (1920x1080)
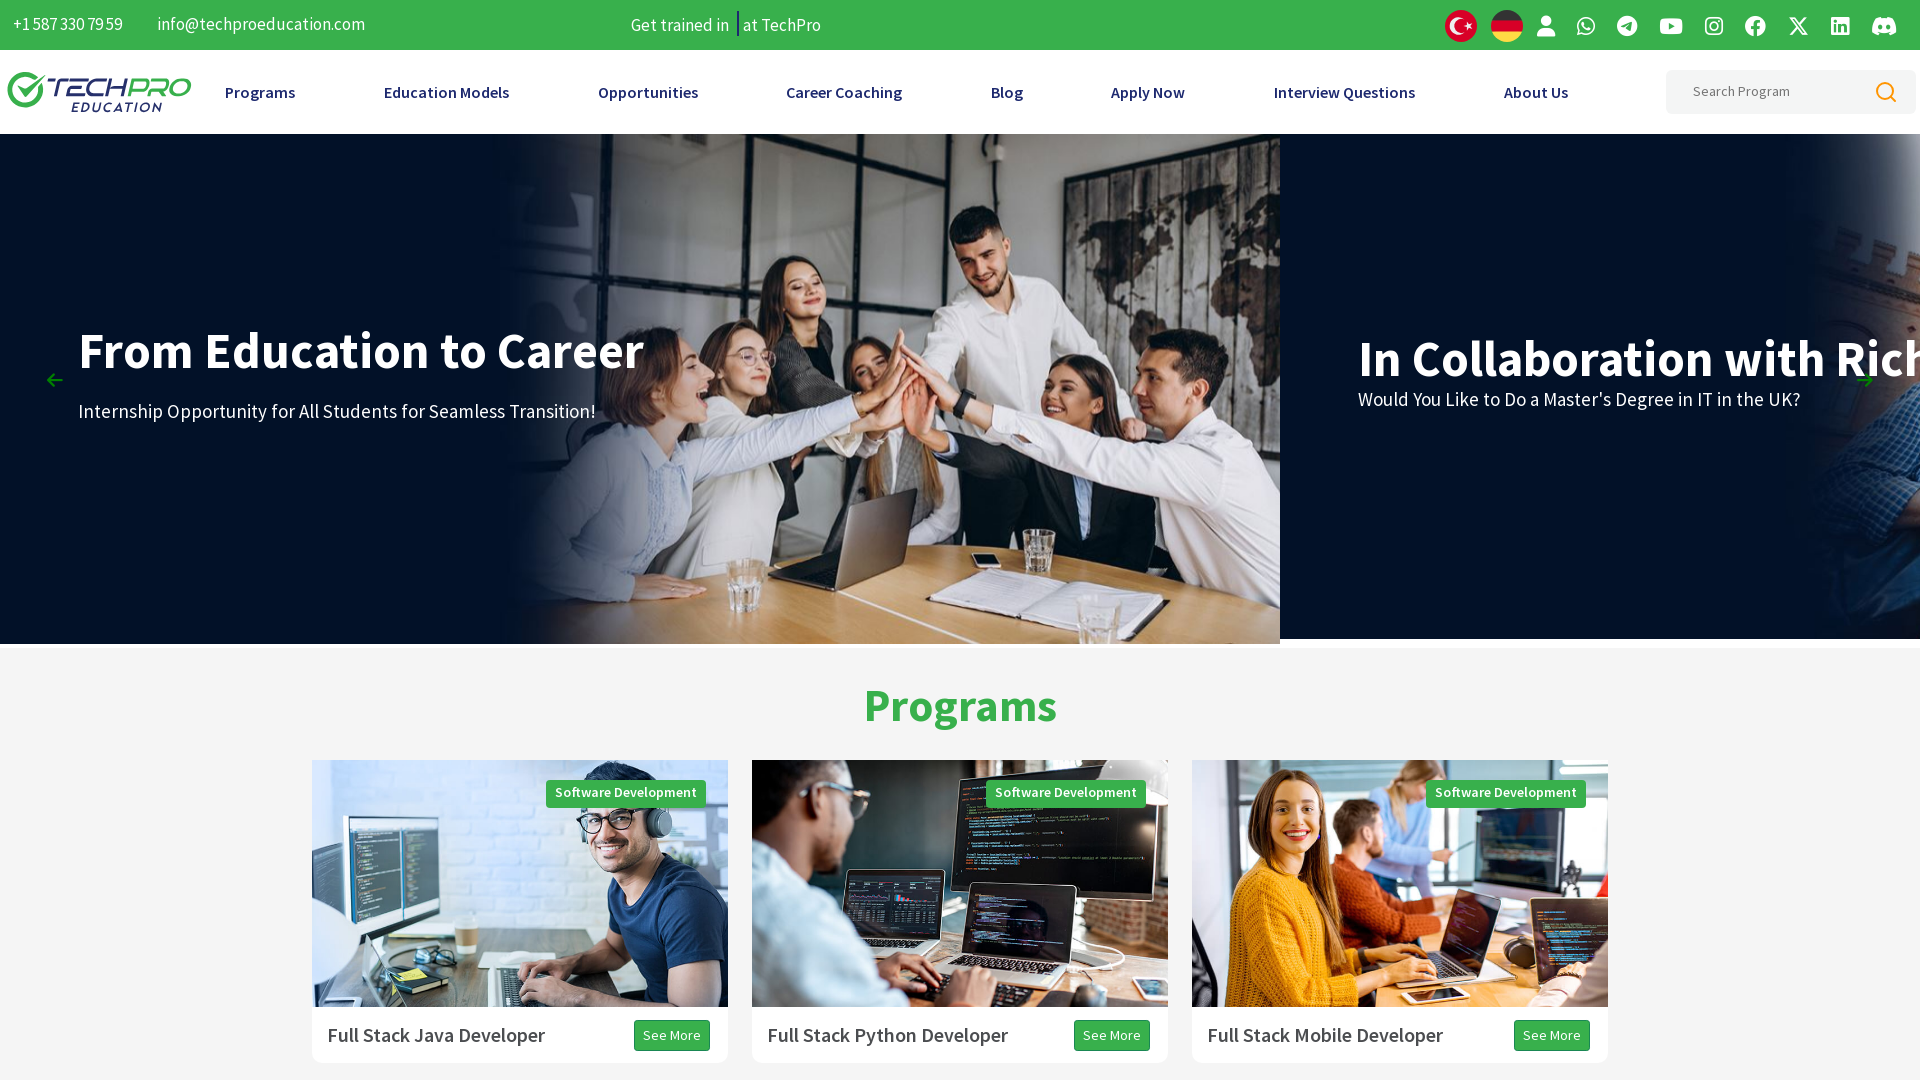

Waited 2 seconds to observe maximized state
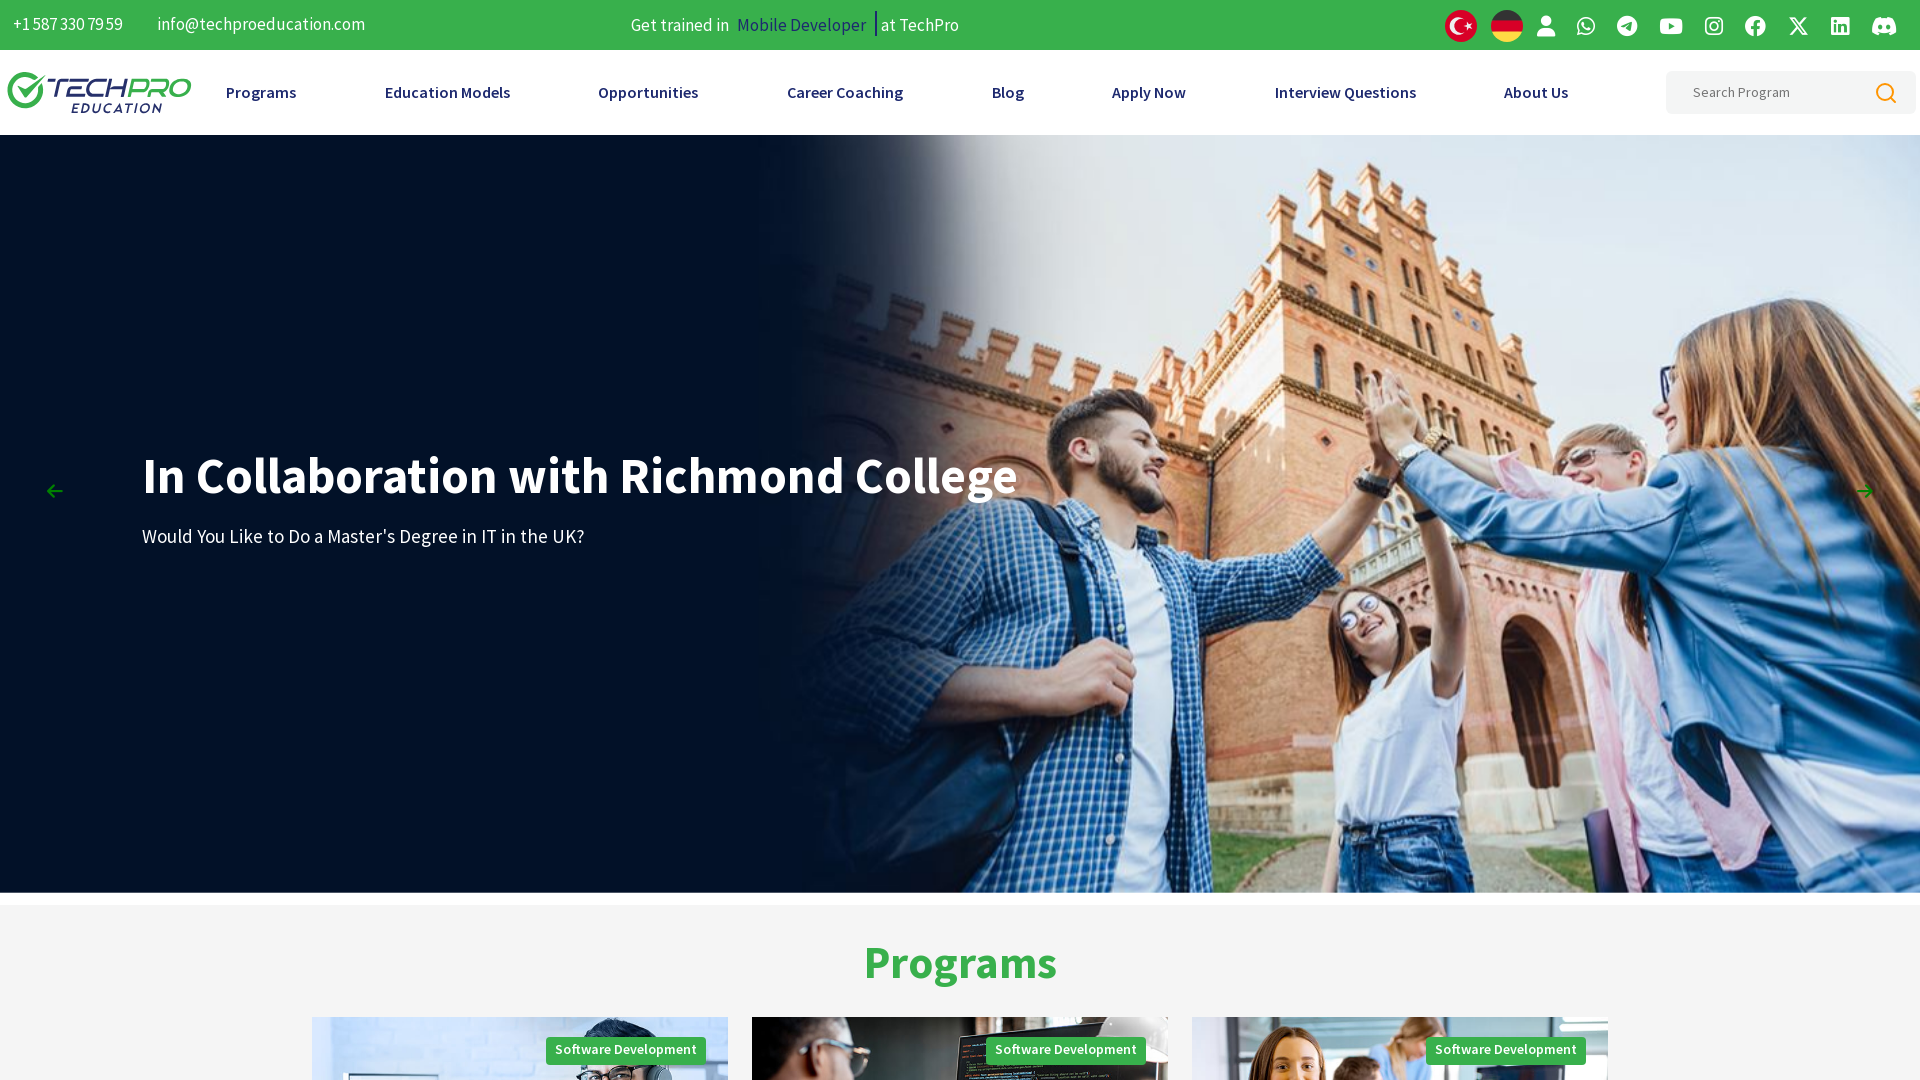

Set viewport to fullscreen-like dimensions (1920x1080)
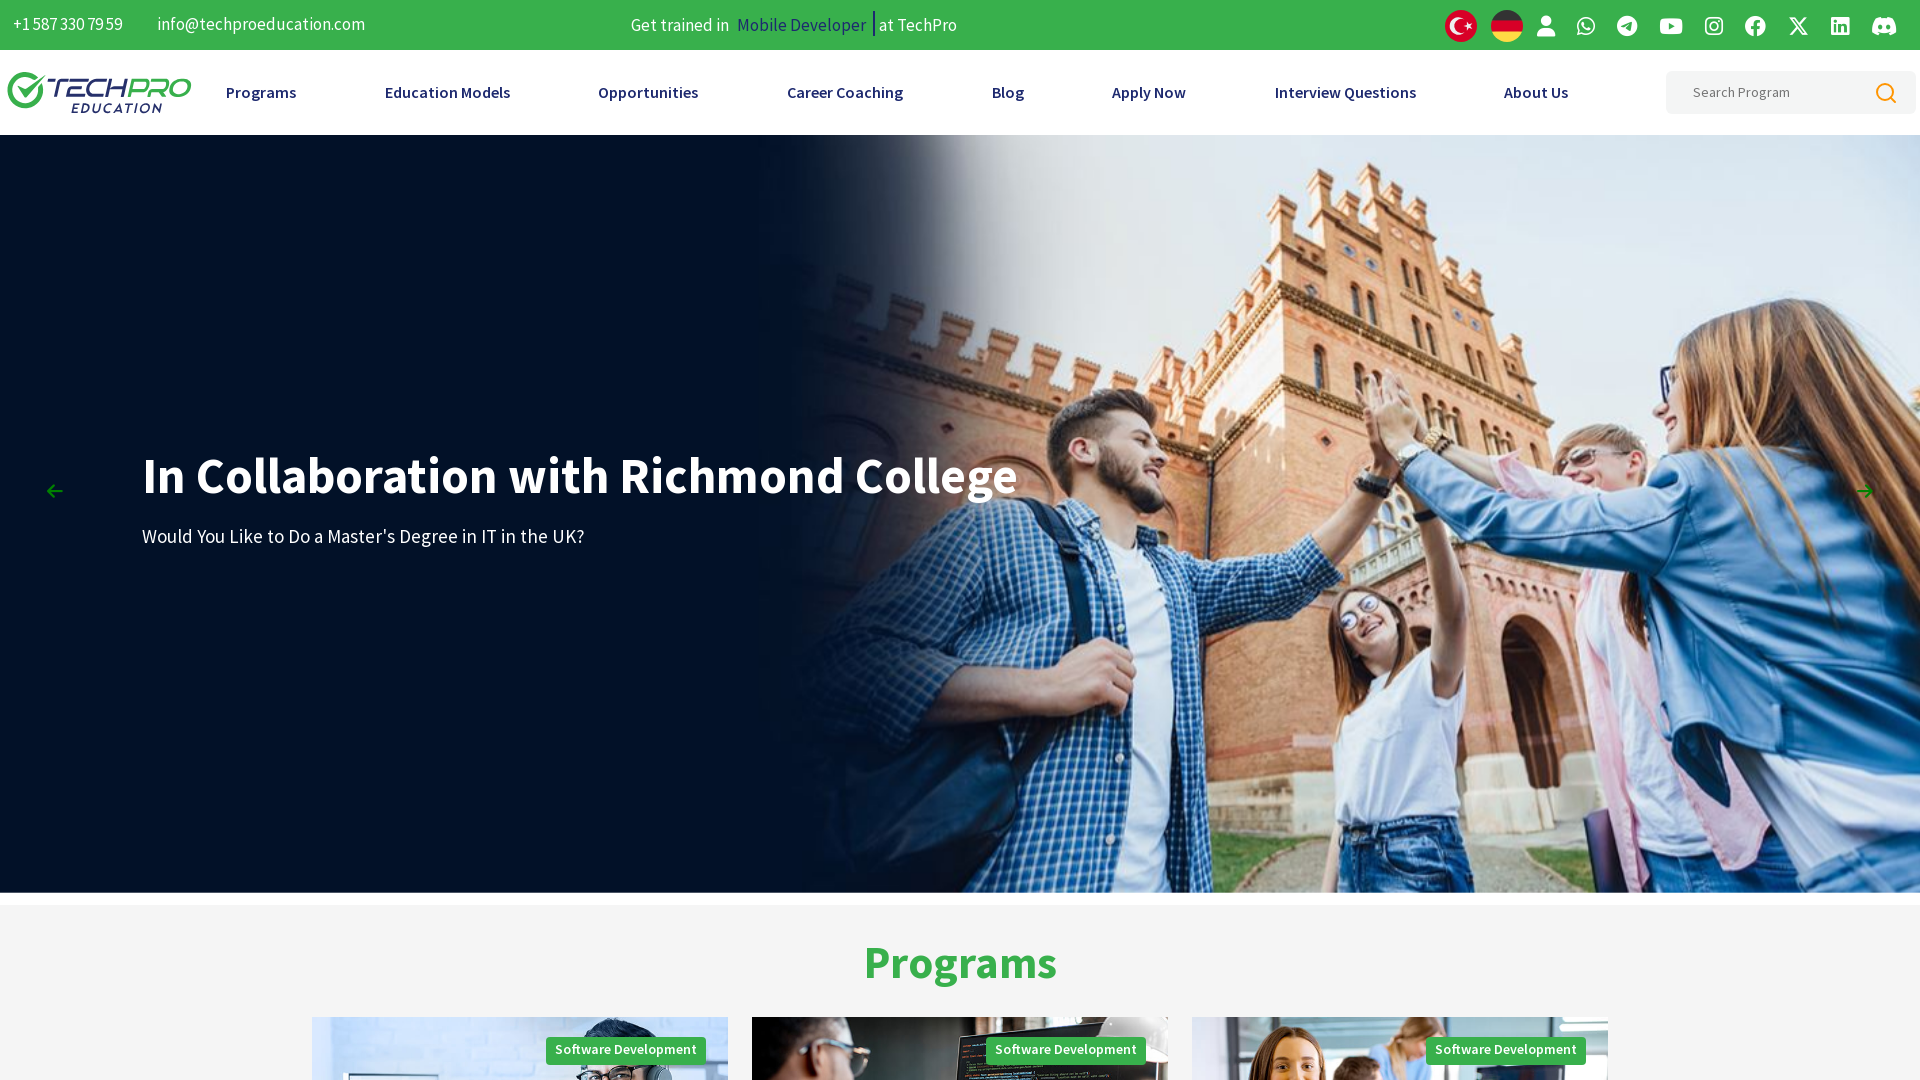

Waited 2 seconds to observe fullscreen state
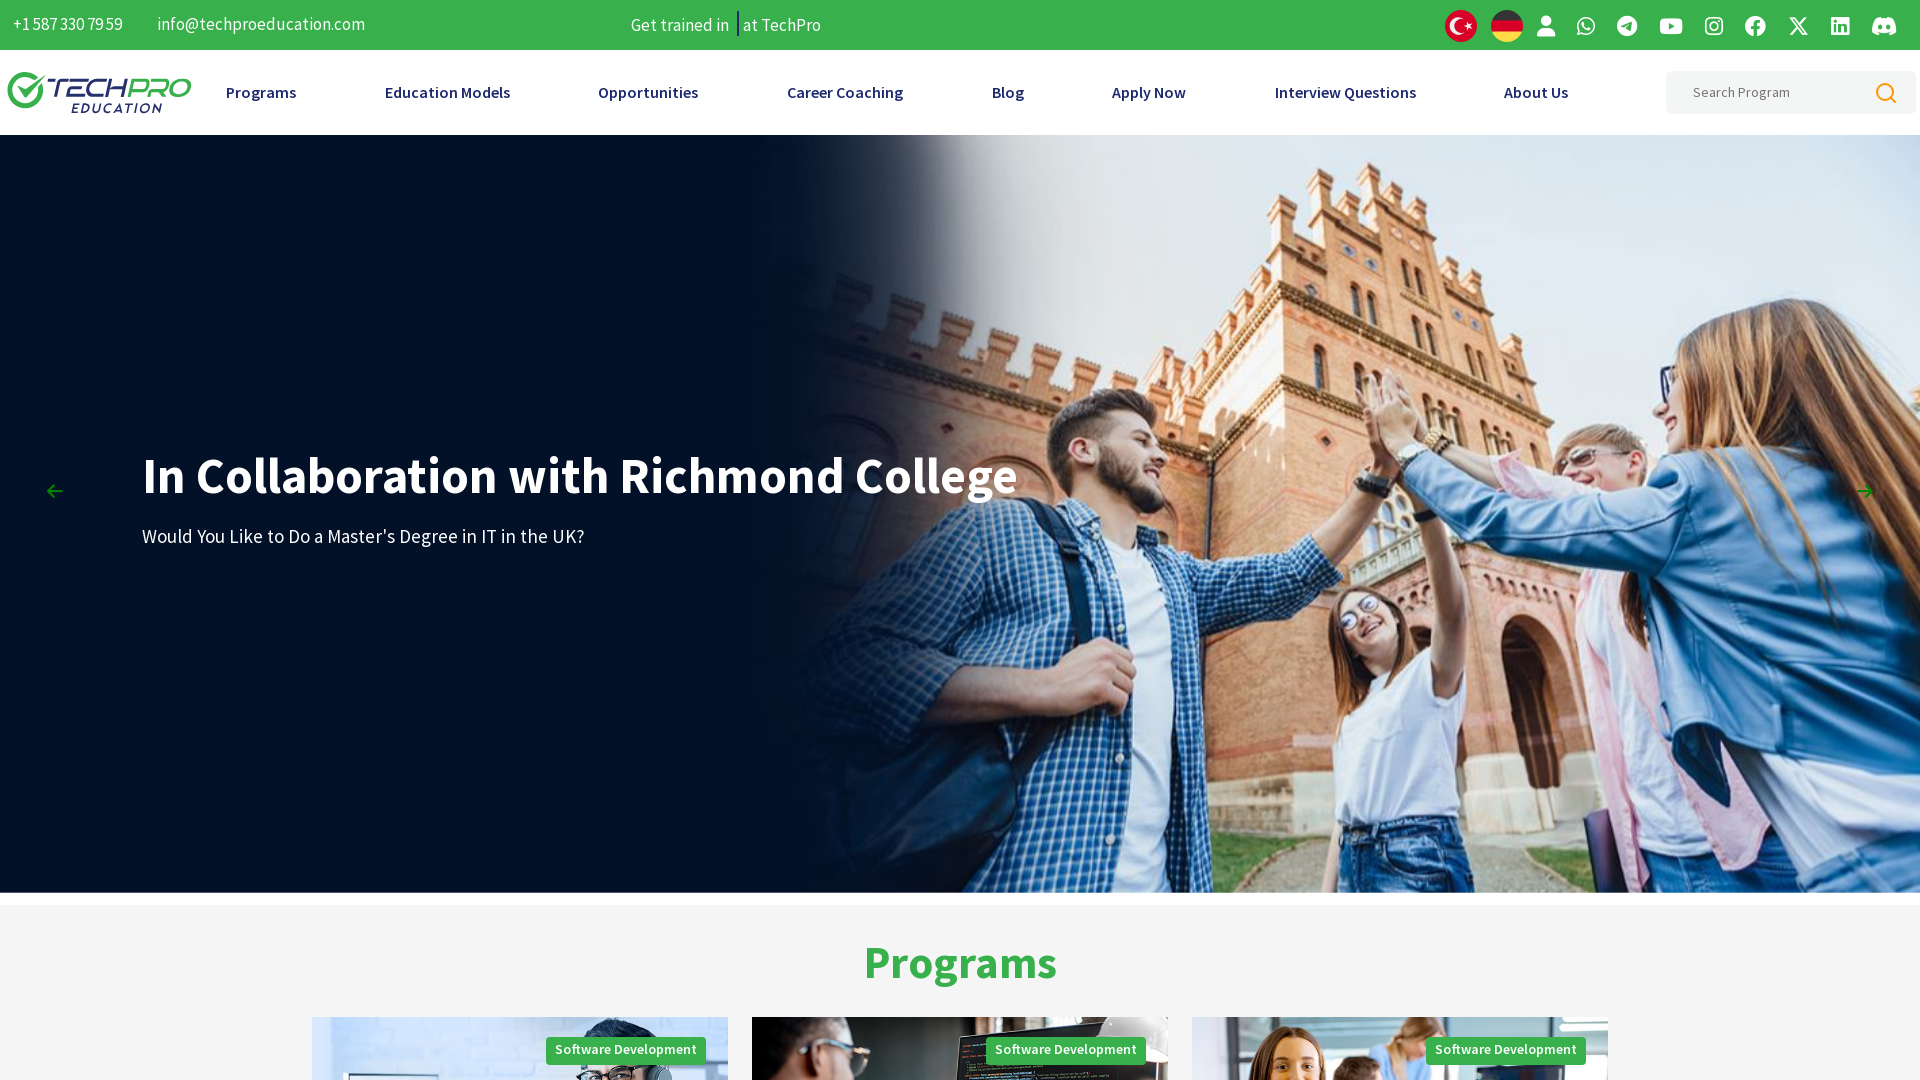

Set viewport to custom dimensions (600x600)
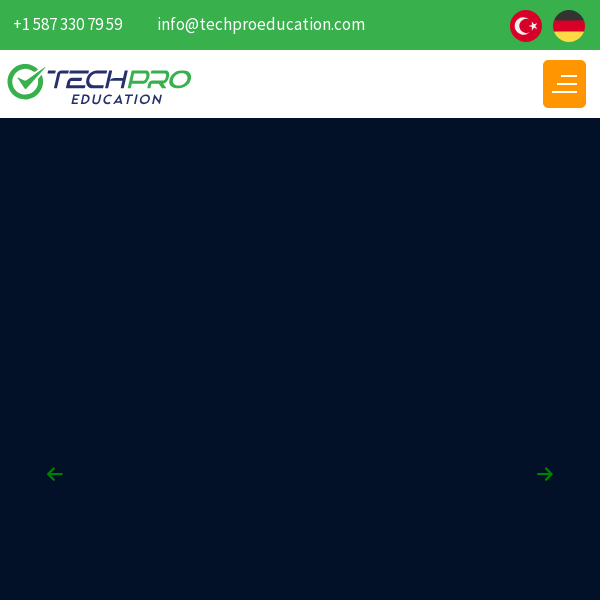

Waited 2 seconds to observe custom window size
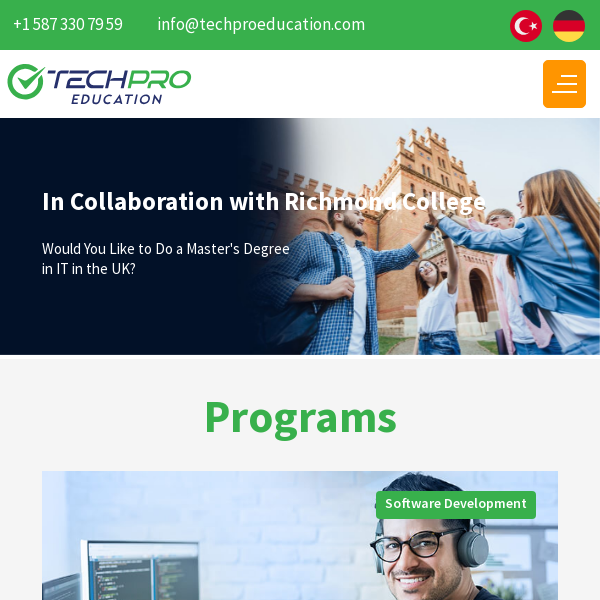

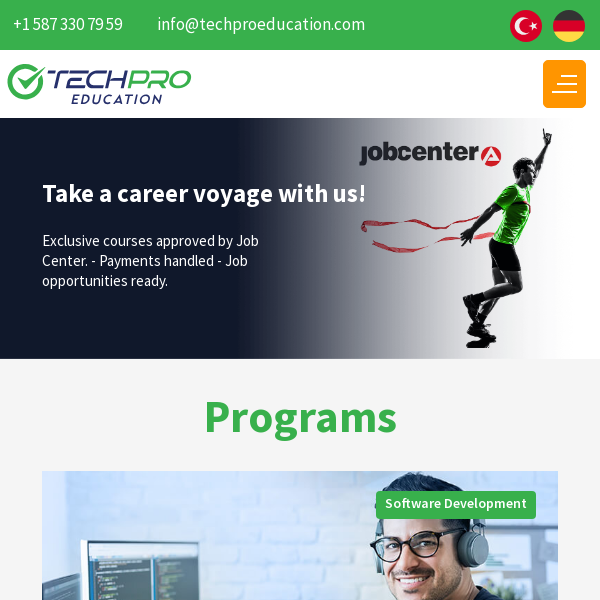